Navigates to a Russian education portal, modifies a limit value via JavaScript injection, and clicks on a result element to load more content.

Starting URL: https://tabiturient.ru/

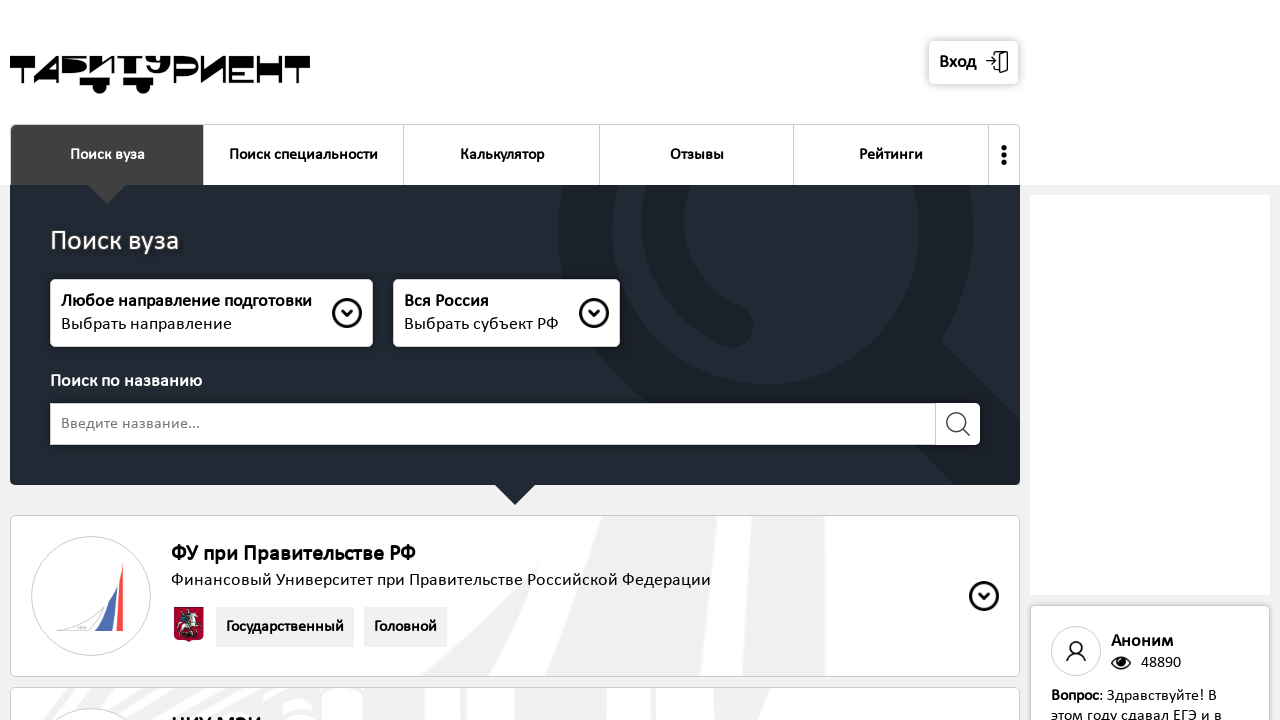

Waited 2 seconds for page to load
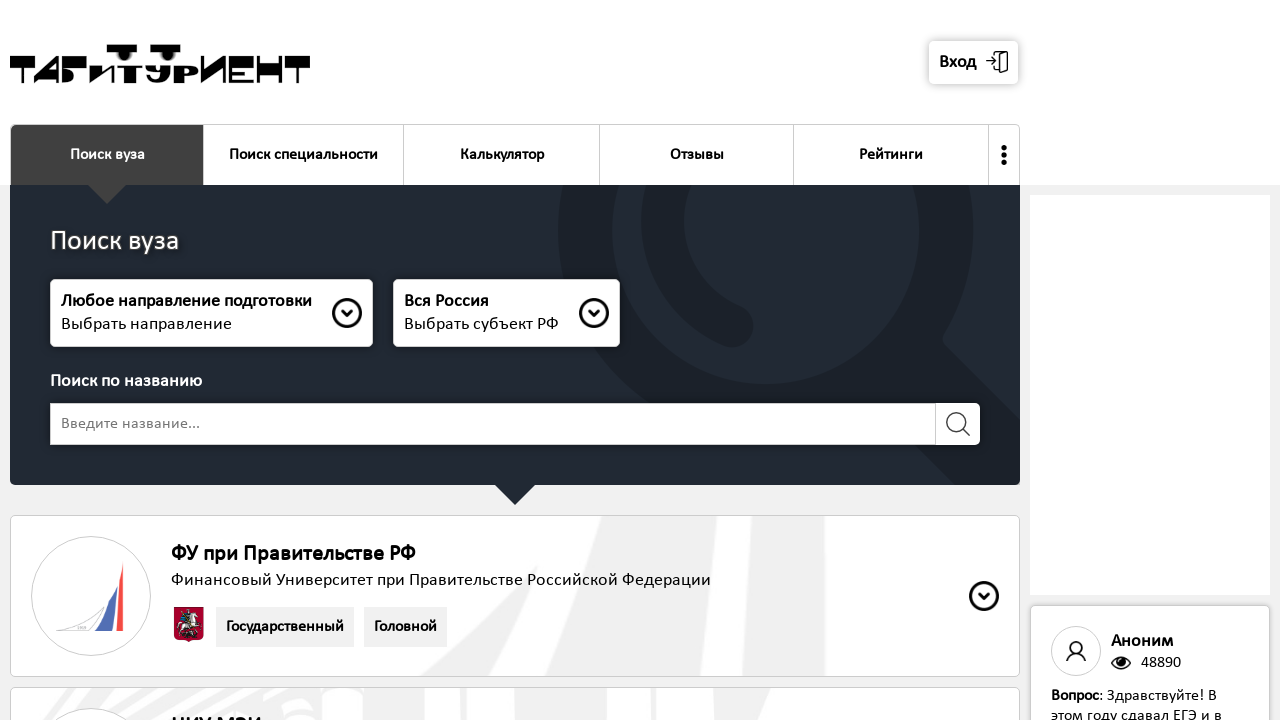

Modified limit element innerHTML to '460' via JavaScript injection
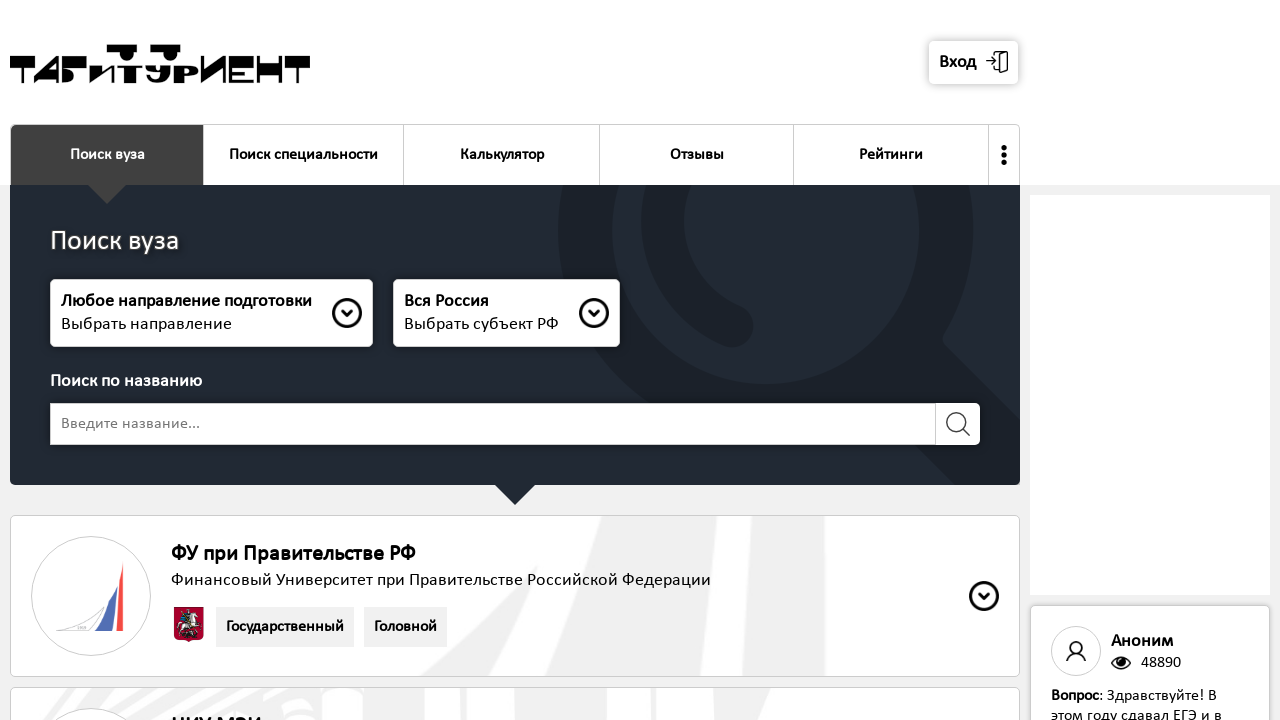

Clicked result element to load more content at (515, 360) on xpath=/html/body/div[1]/div[2]/div[1]/div/div[5]/div/div
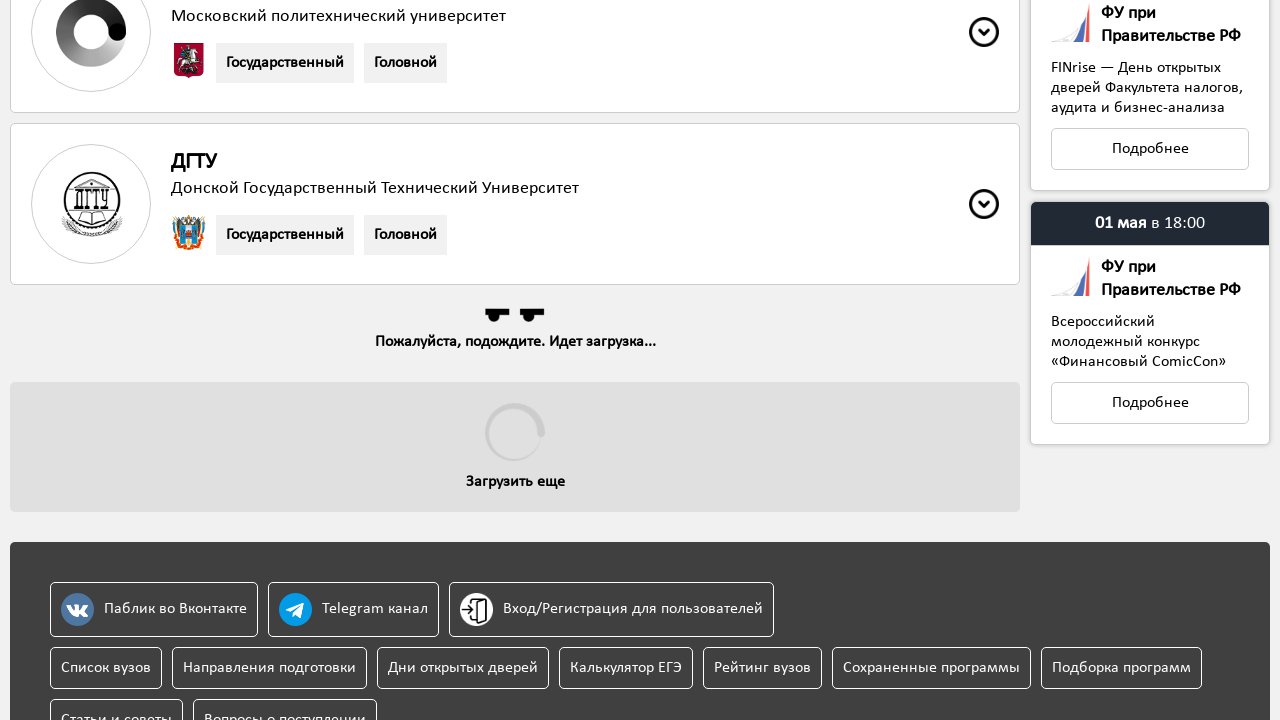

Waited 5 seconds for content to load
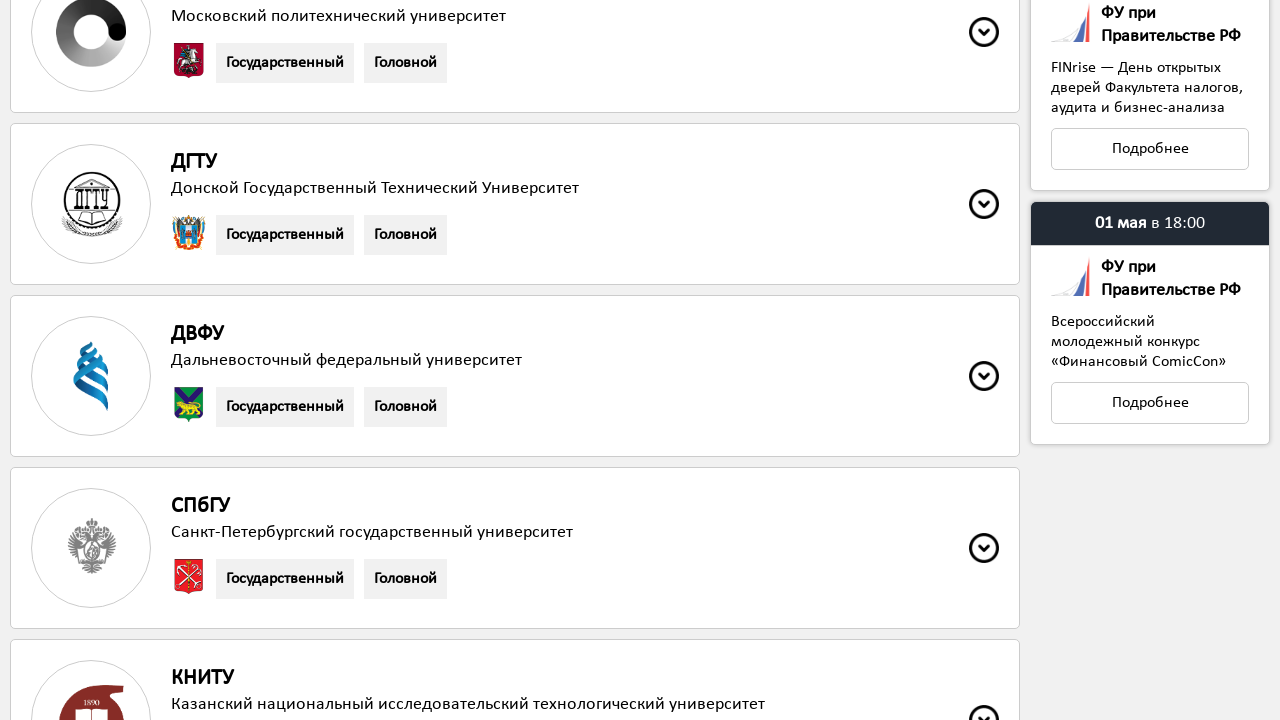

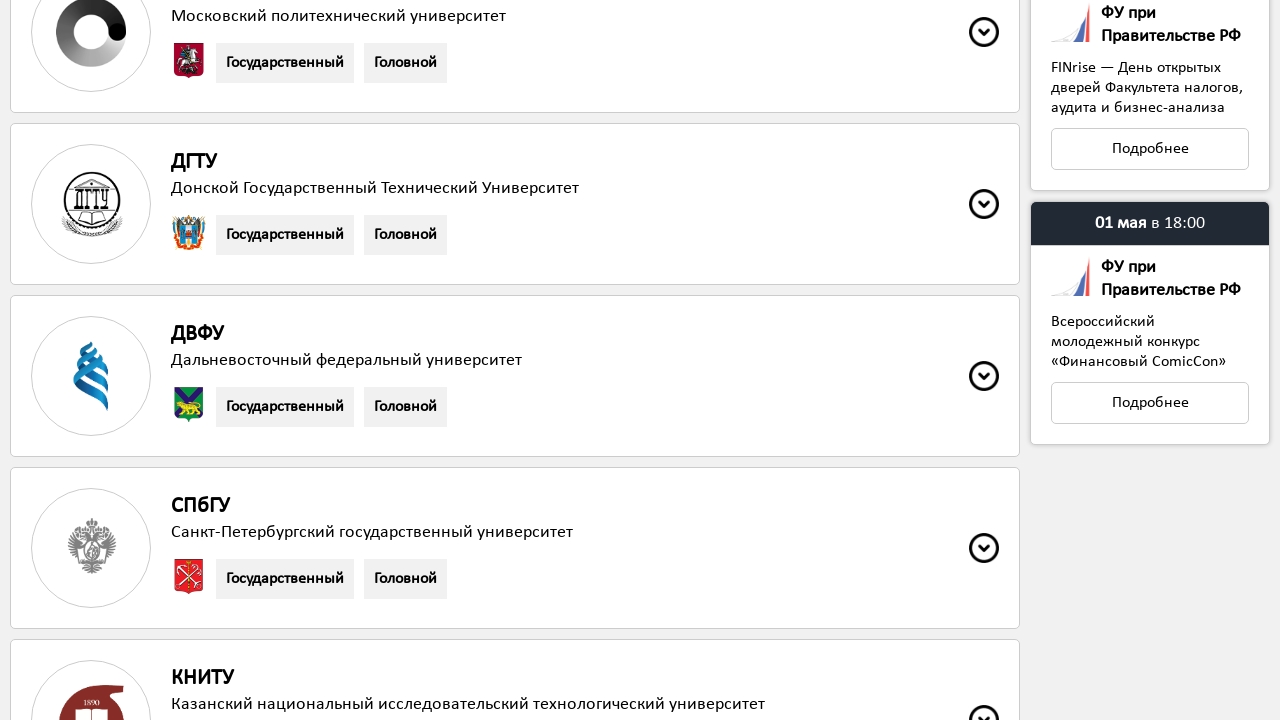